Tests various auto-wait scenarios on a practice page including waiting for element visibility, invisibility, clickability, and text changes by clicking buttons and verifying state changes.

Starting URL: https://leafground.com/waits.xhtml

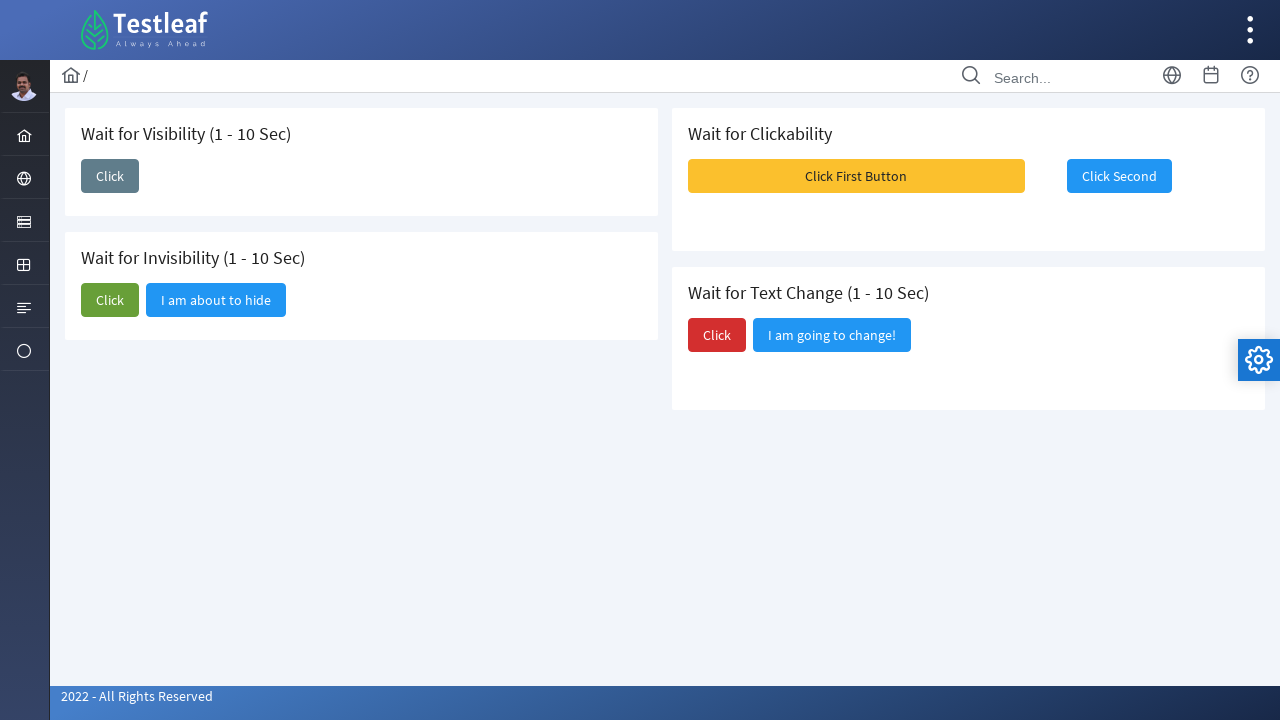

Located 'Wait for Visibility' card
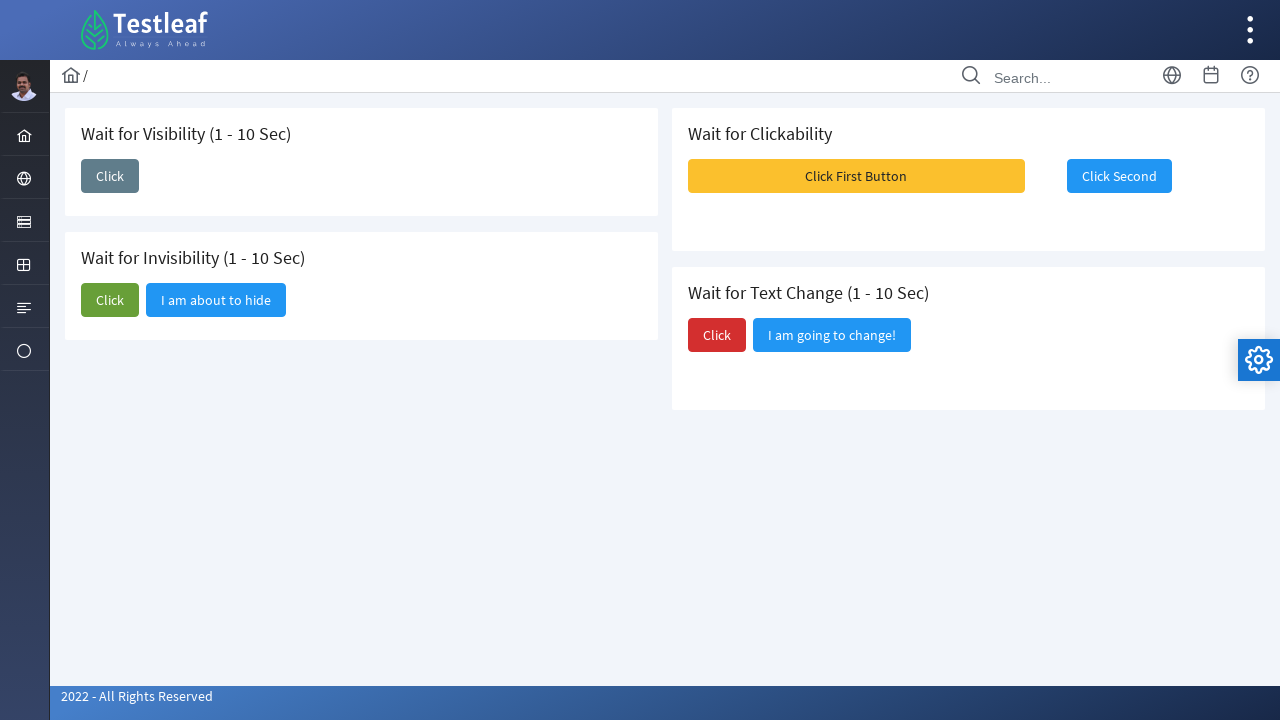

Located 'Click' button in visibility section
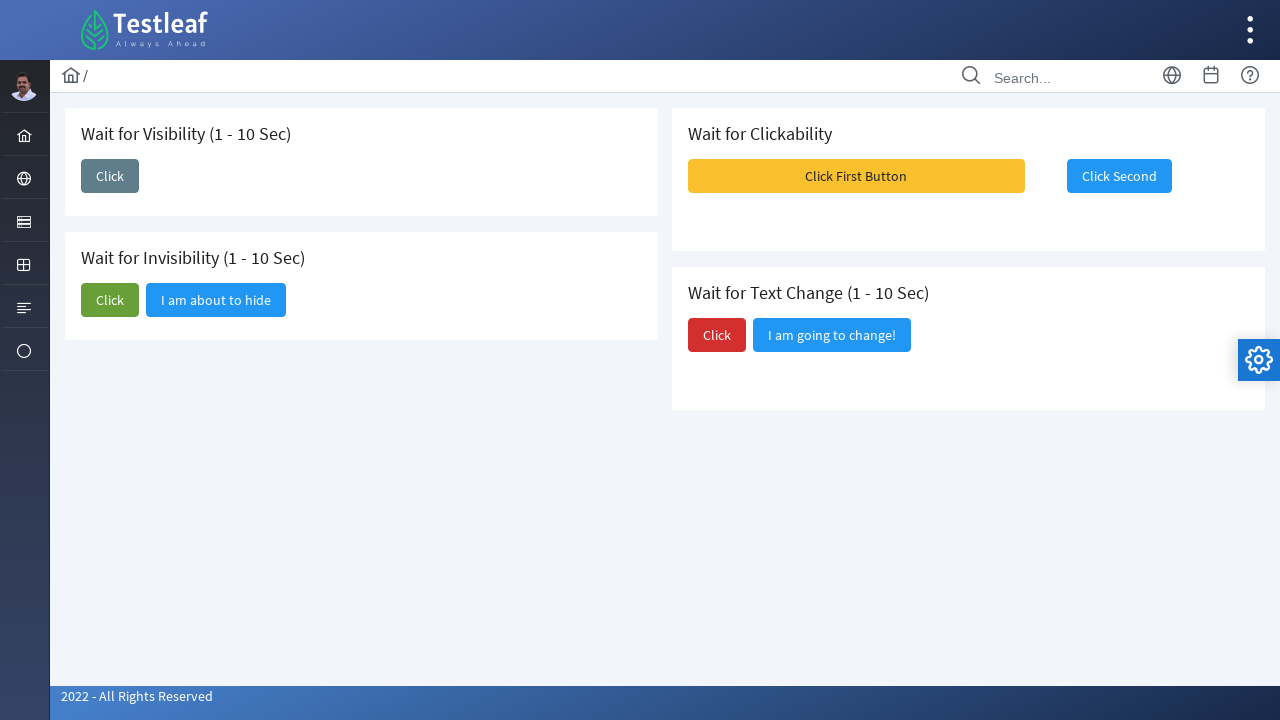

Clicked 'Click' button in visibility section at (110, 176) on .card >> internal:has-text="Wait for Visibility"i >> internal:role=button >> int
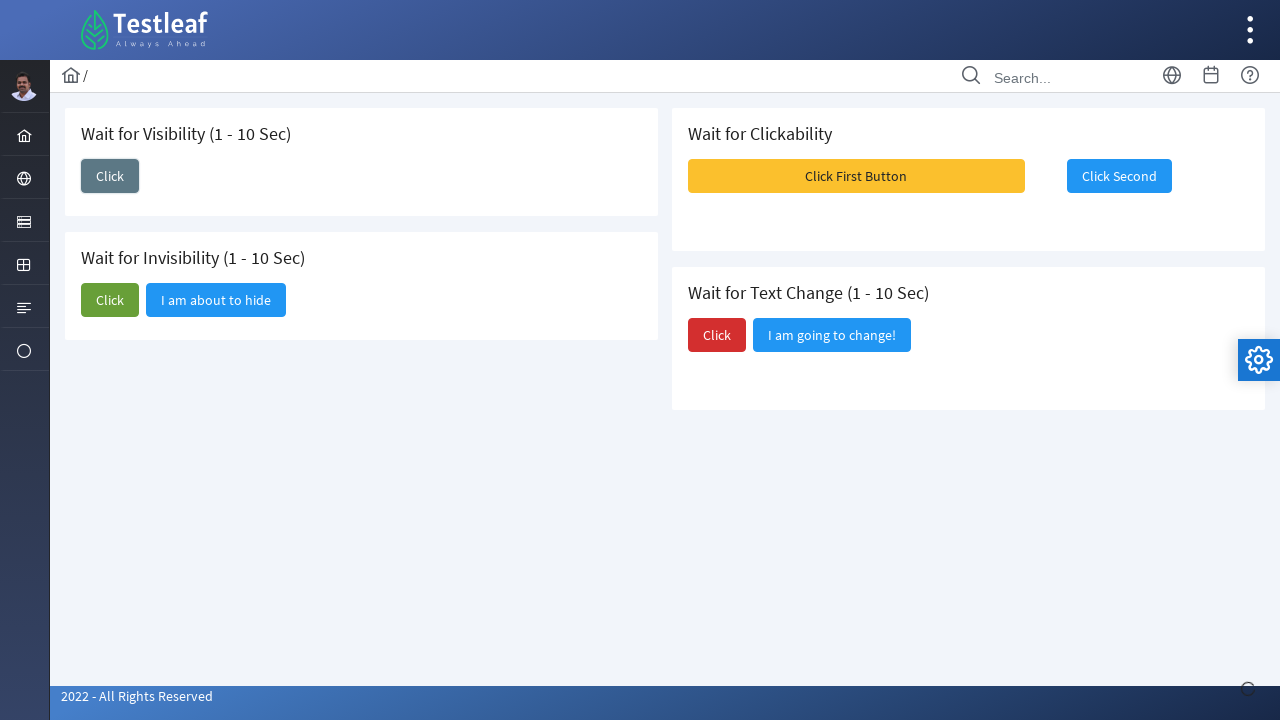

Waited for 'I am here' button to become visible
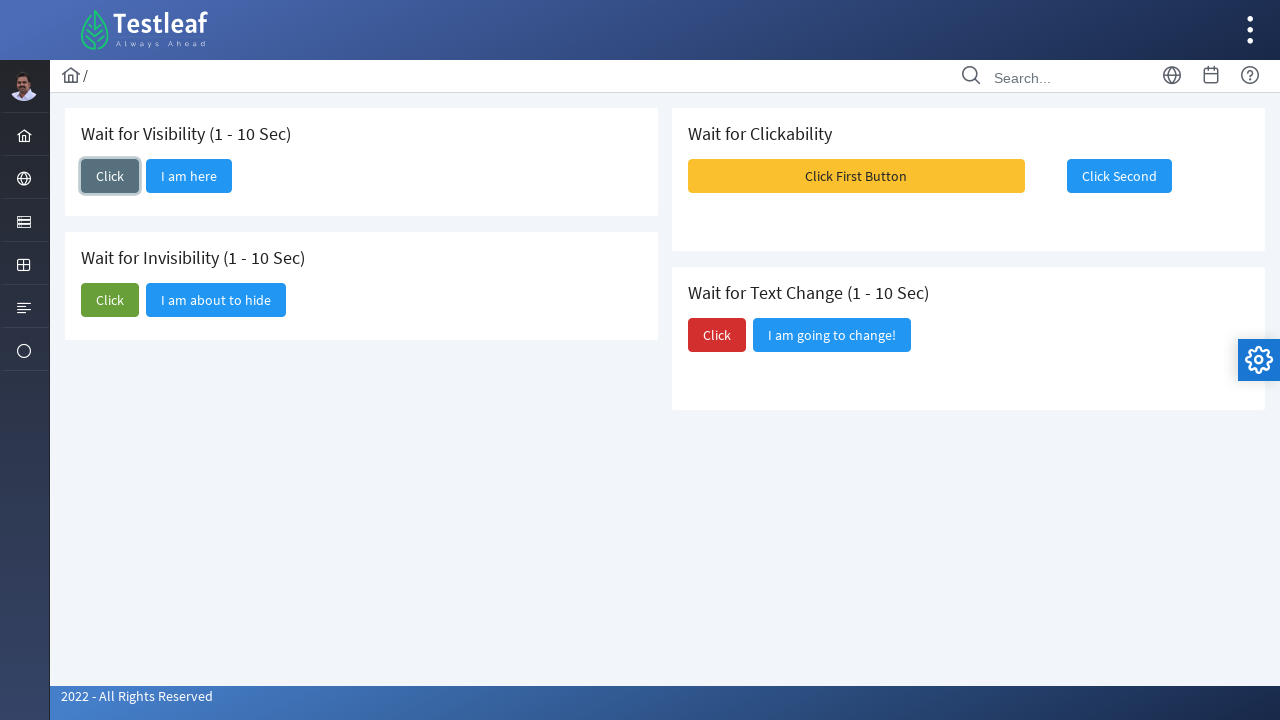

Located 'Wait for Invisibility (1 - 10 Sec)' card
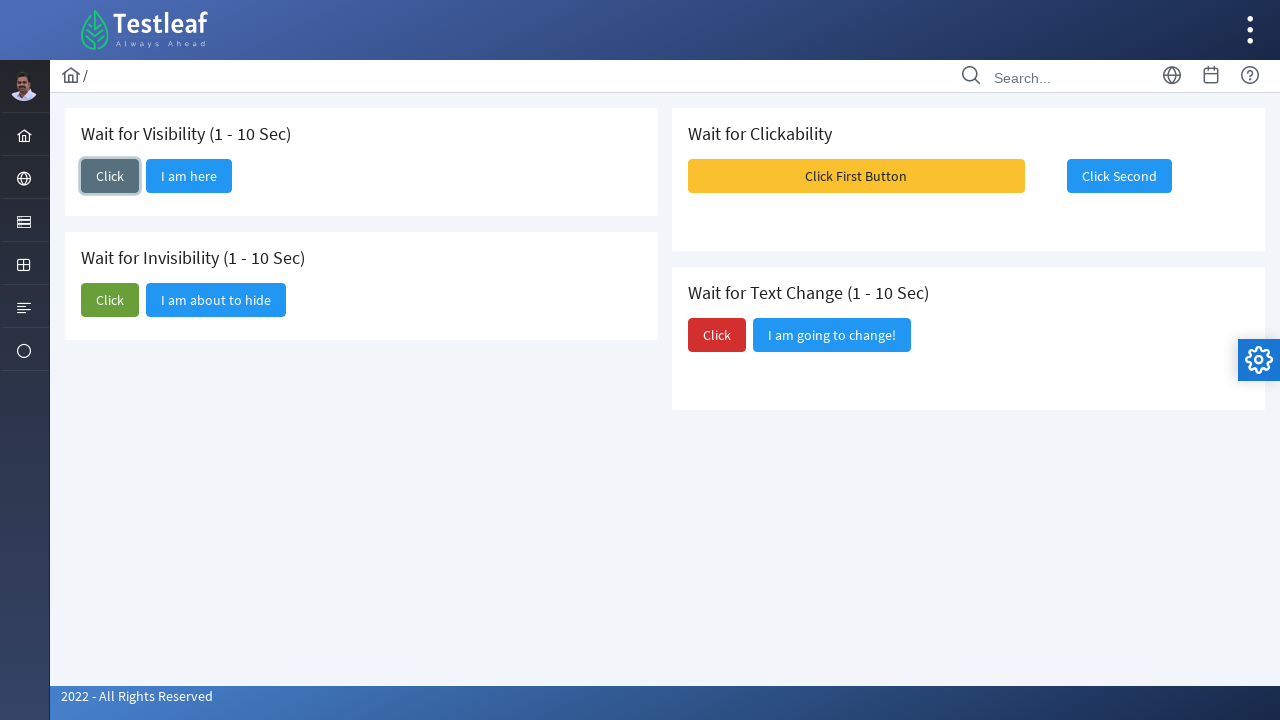

Located 'Click' button in invisibility section
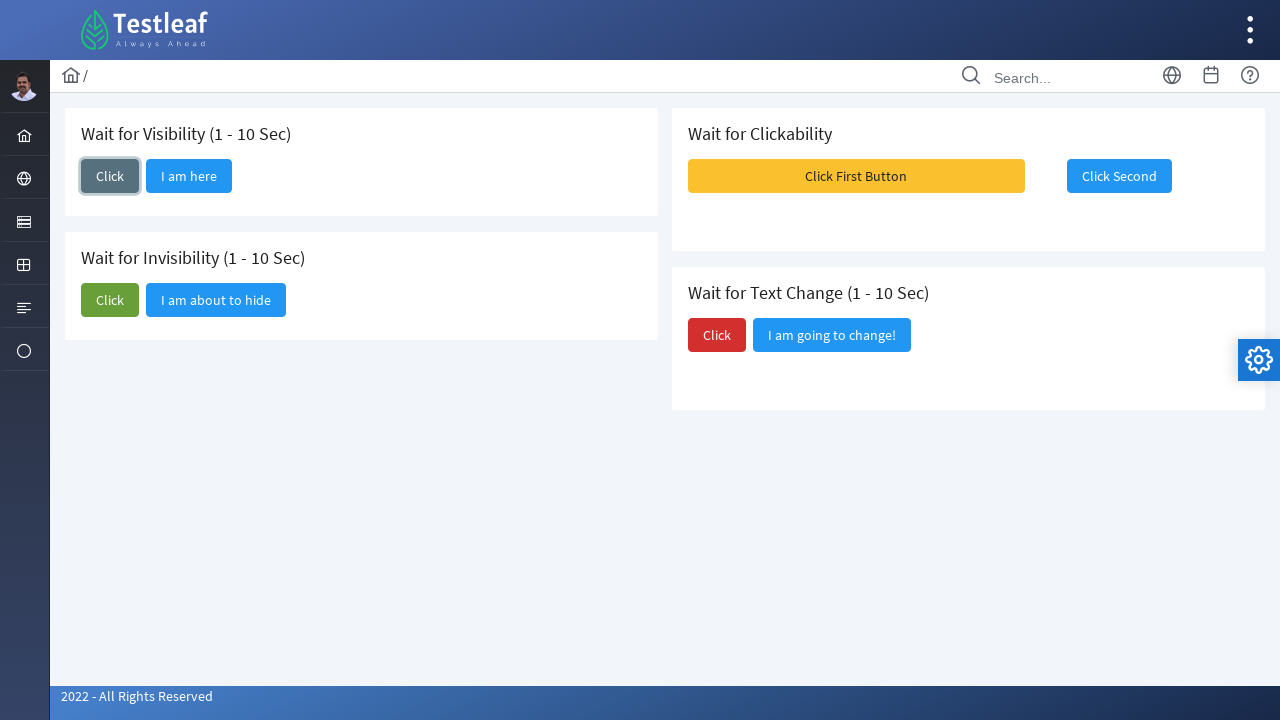

Clicked 'Click' button in invisibility section at (110, 300) on .card >> internal:has-text="Wait for Invisibility (1 - 10 Sec)"i >> internal:rol
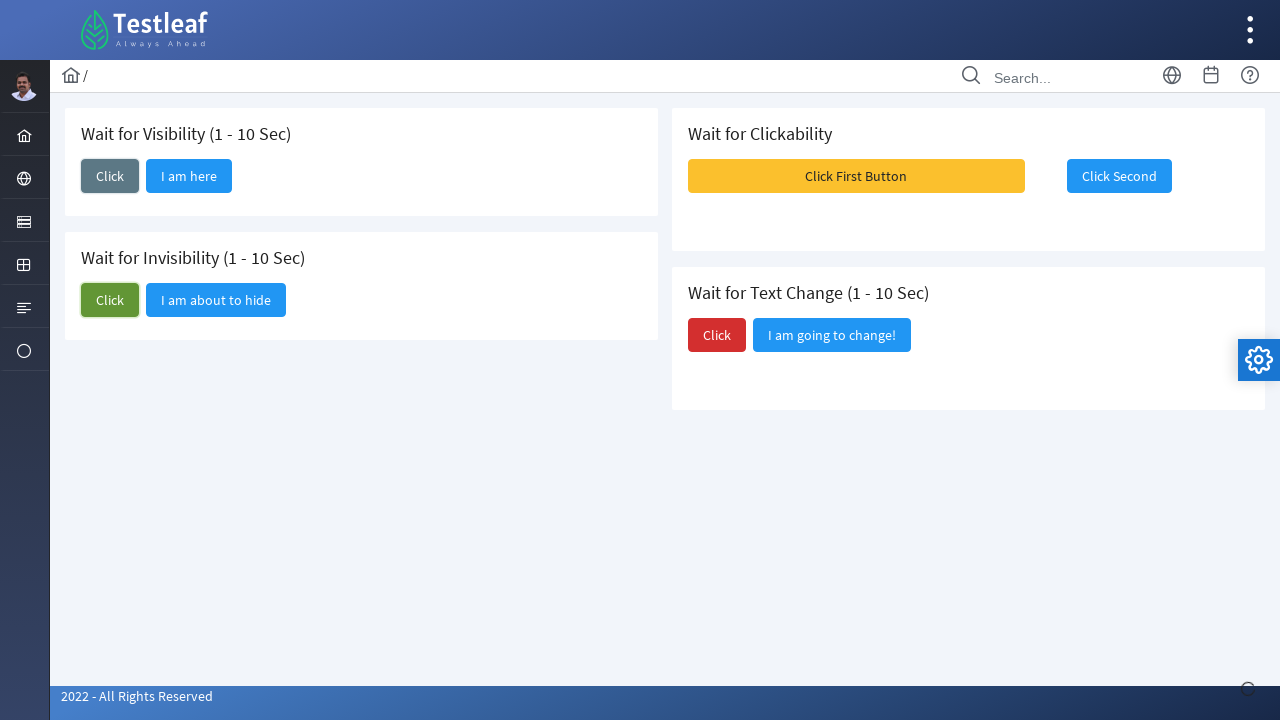

Waited for 'I am I am about to hide' button to become hidden
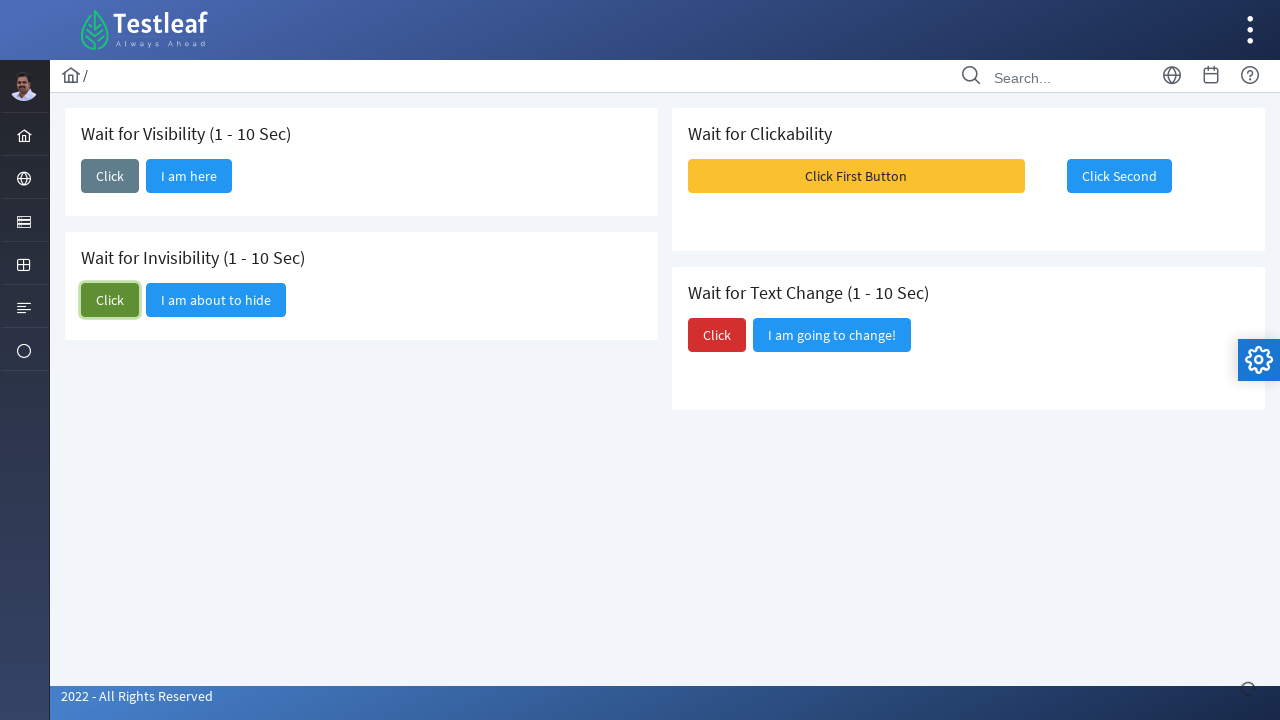

Located 'Wait for Clickability' card
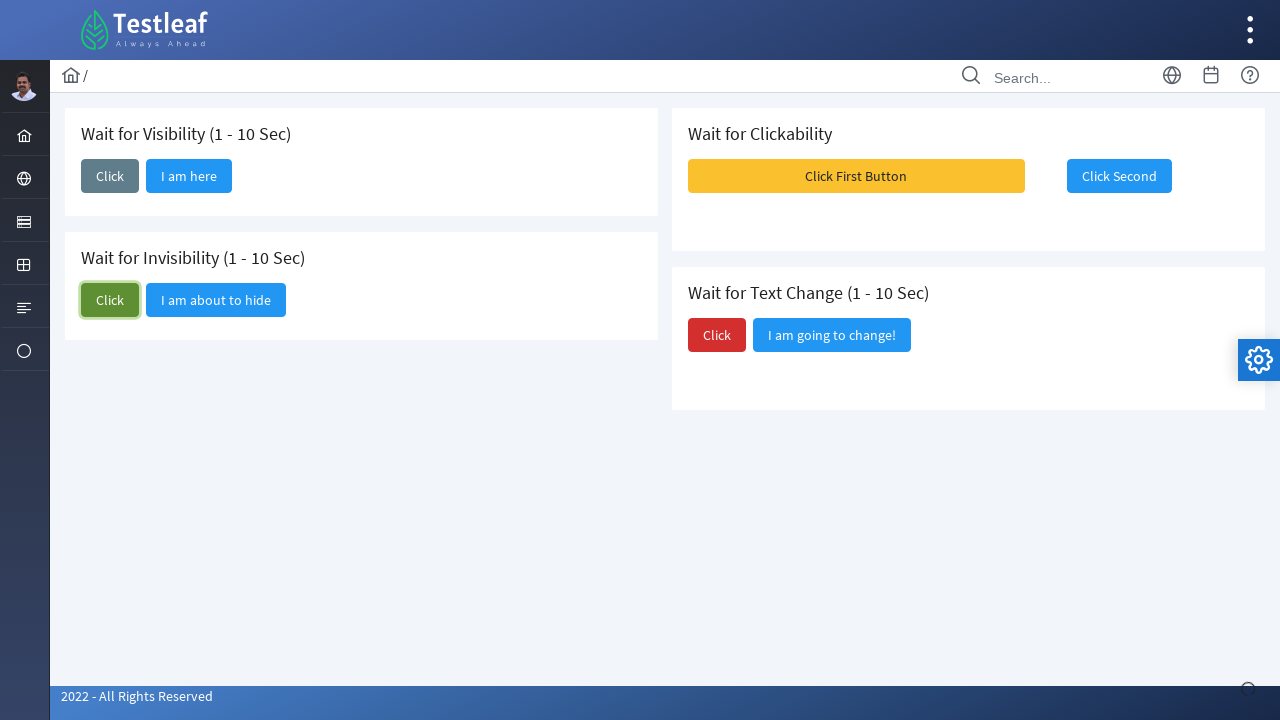

Located 'Click First Button' button
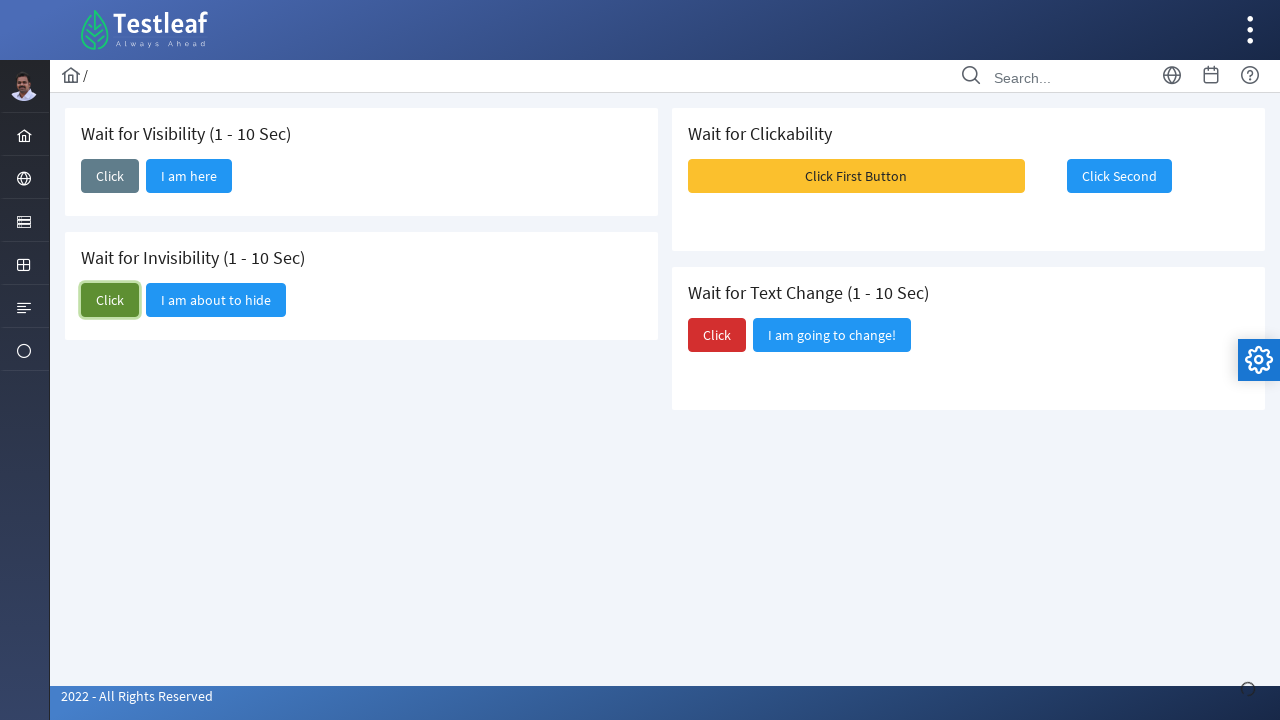

Clicked 'Click First Button' button at (856, 176) on .card >> internal:has-text="Wait for Clickability"i >> internal:role=button >> i
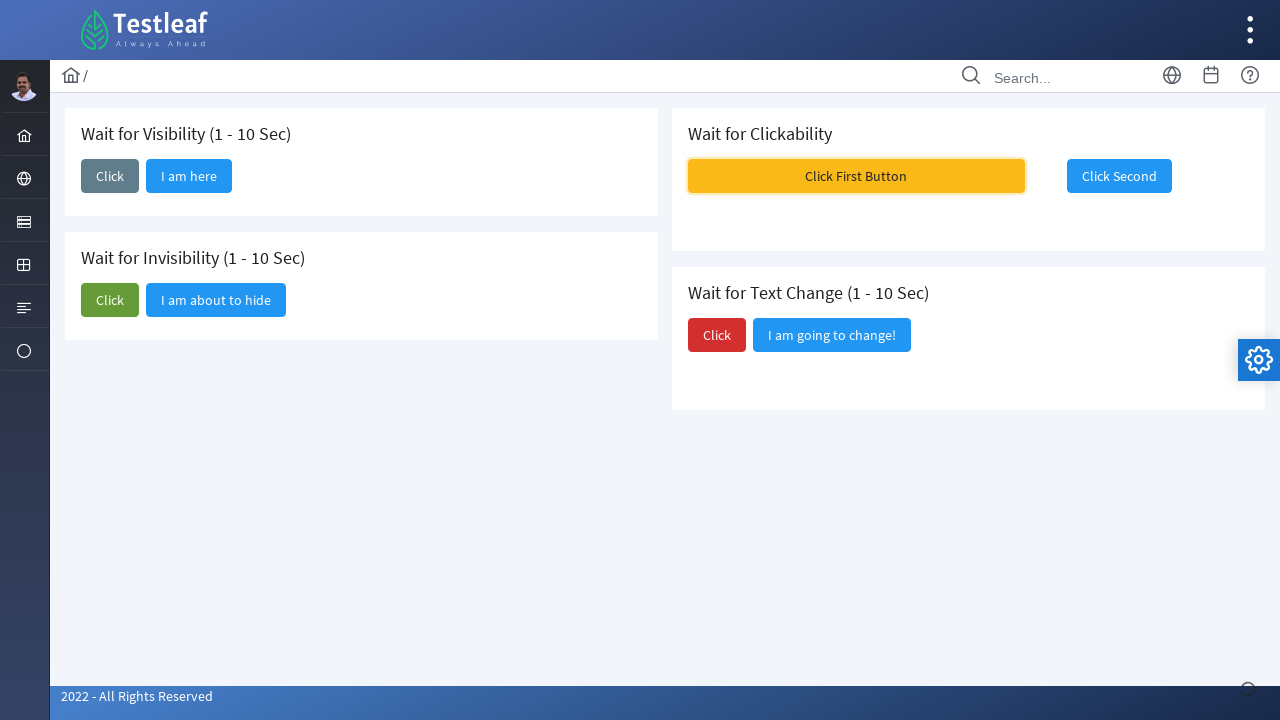

Located 'Click Second' button
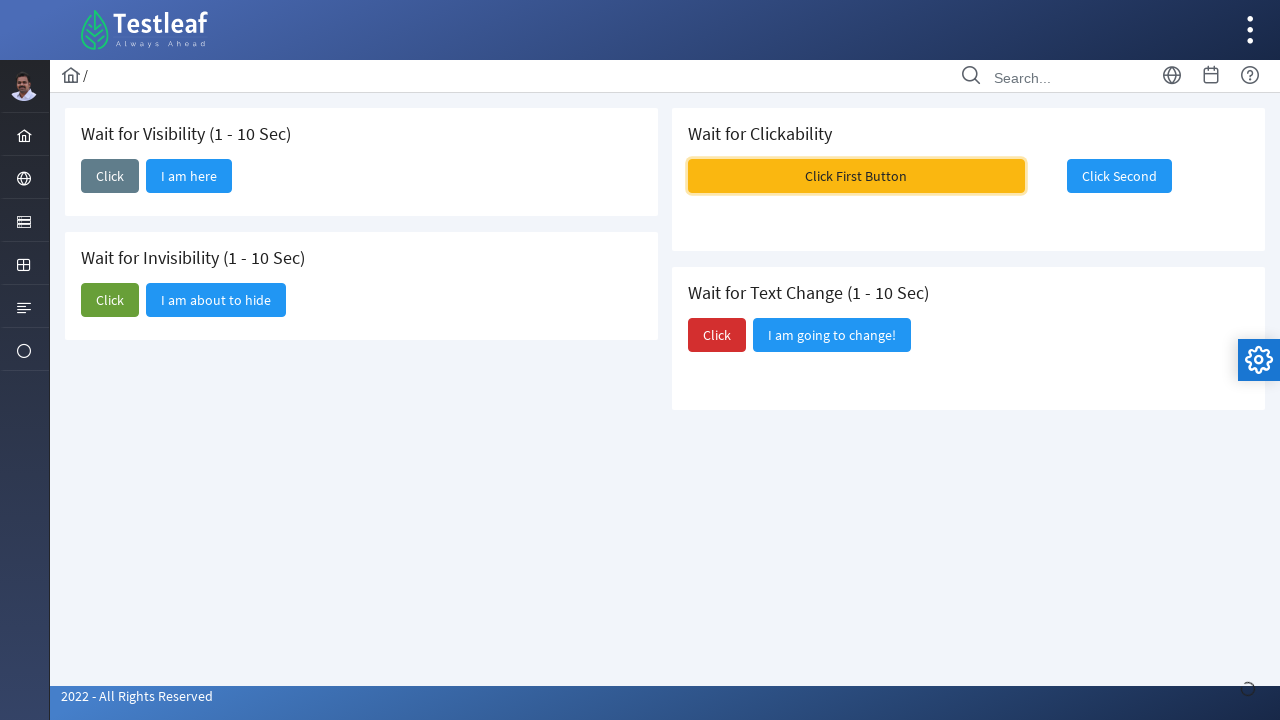

Clicked 'Click Second' button at (1119, 176) on .card >> internal:has-text="Wait for Clickability"i >> internal:role=button >> i
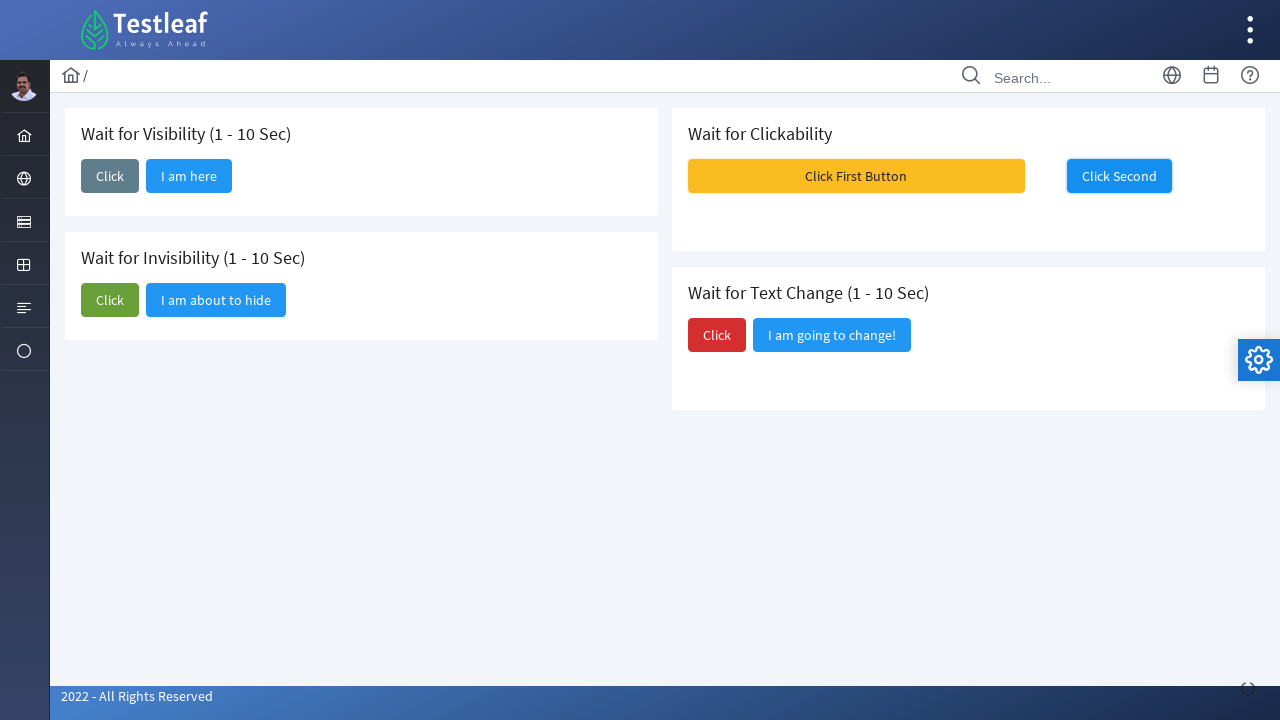

Located 'Wait for Text Change (1 - 10 Sec)' card
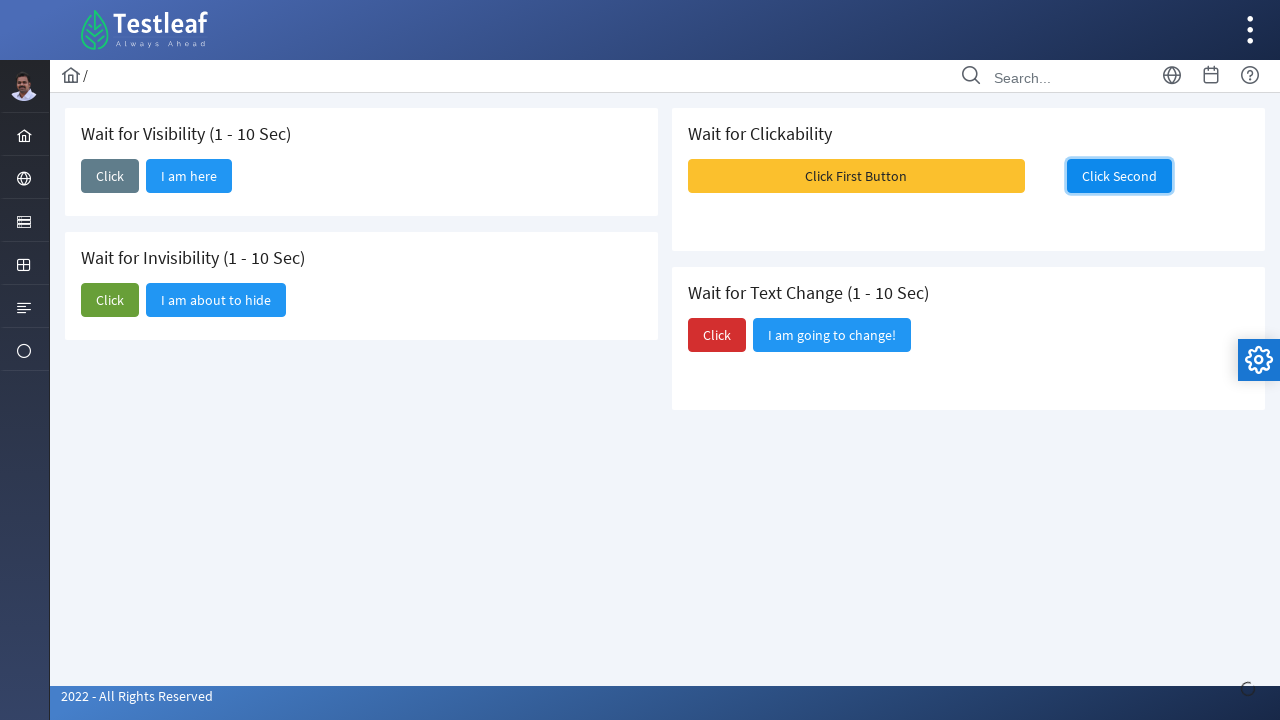

Located 'Click' button in text change section
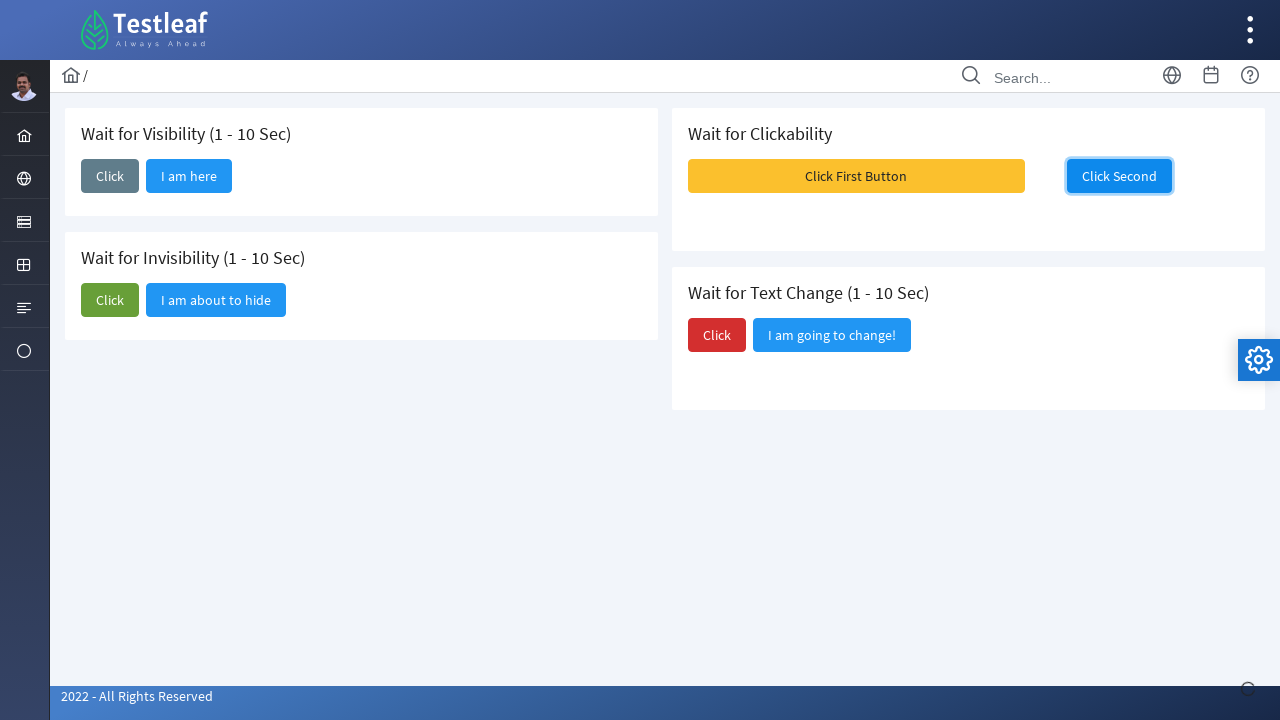

Clicked 'Click' button in text change section at (717, 335) on .card >> internal:has-text="Wait for Text Change (1 - 10 Sec)"i >> internal:role
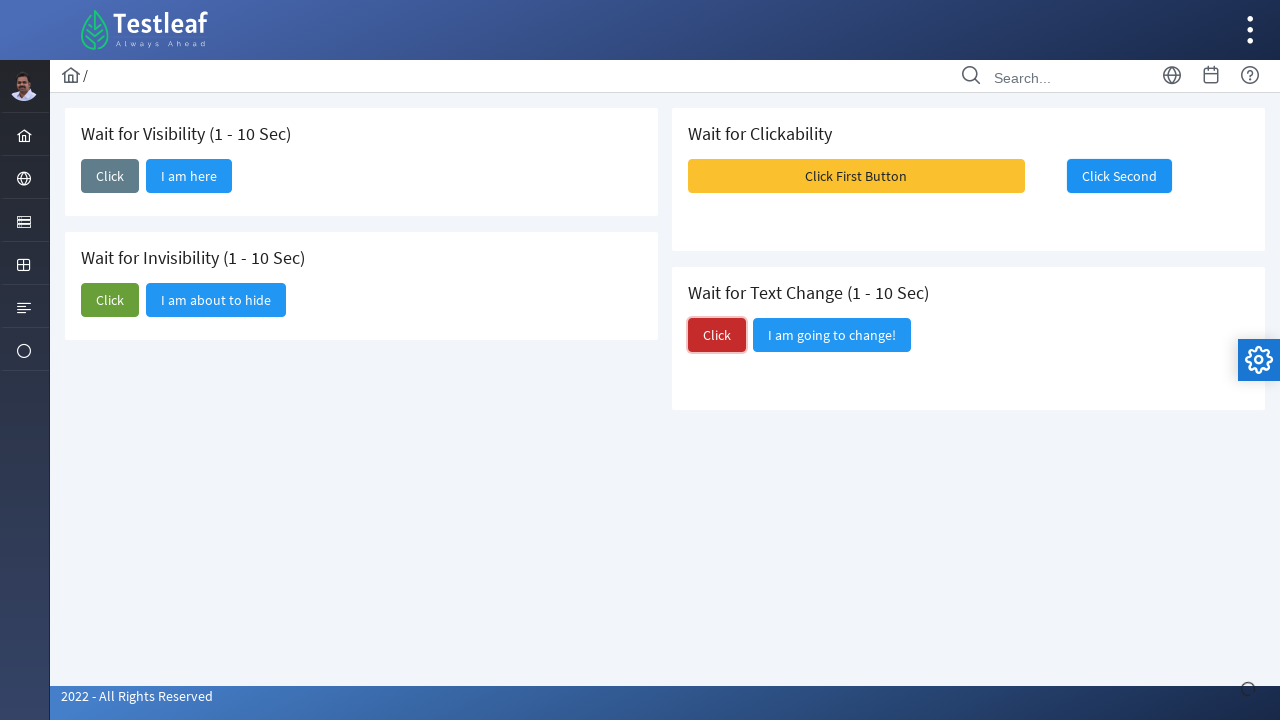

Waited for button text to change to 'Did you notice?'
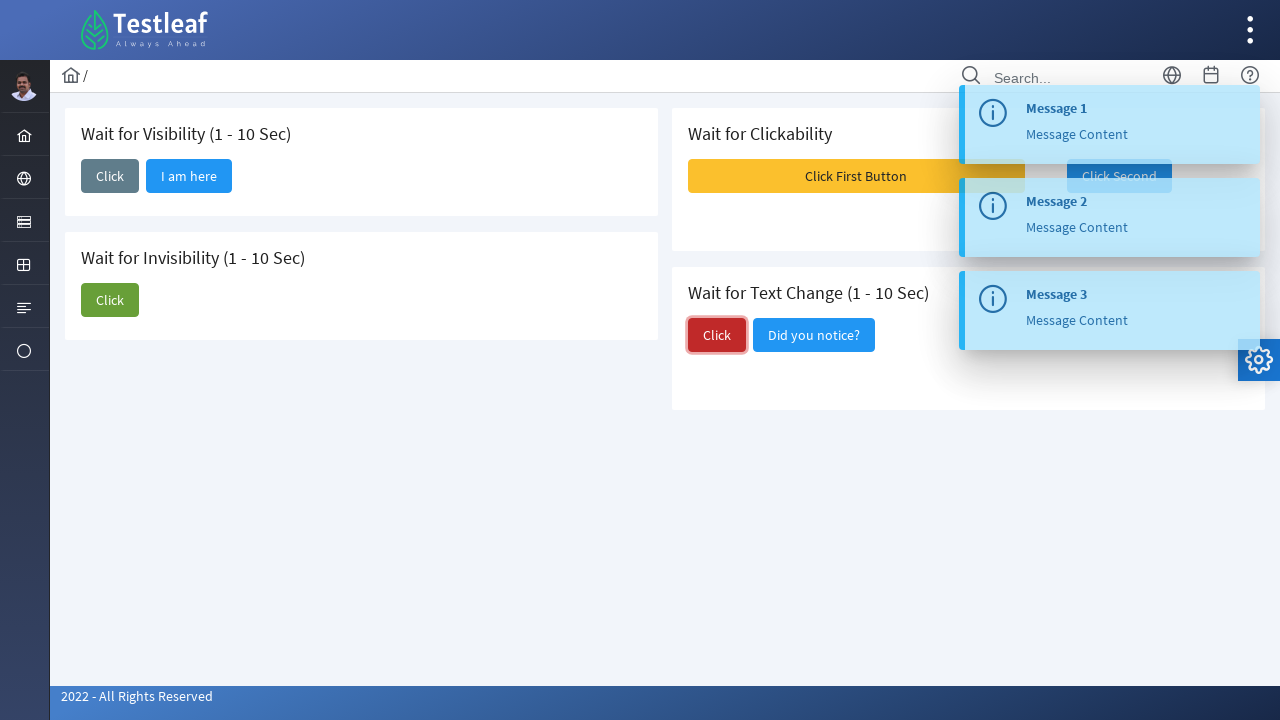

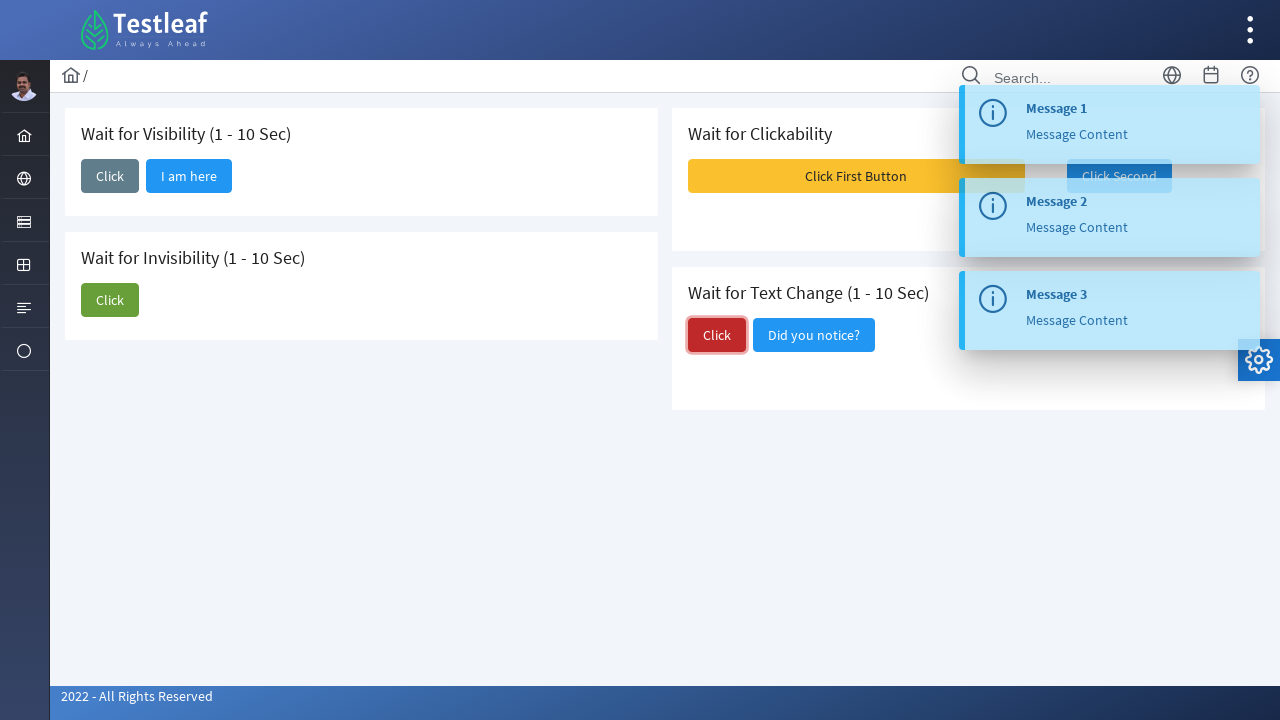